Tests table sorting functionality by clicking on a column header and verifying that the data is sorted alphabetically

Starting URL: https://rahulshettyacademy.com/seleniumPractise/#/offers

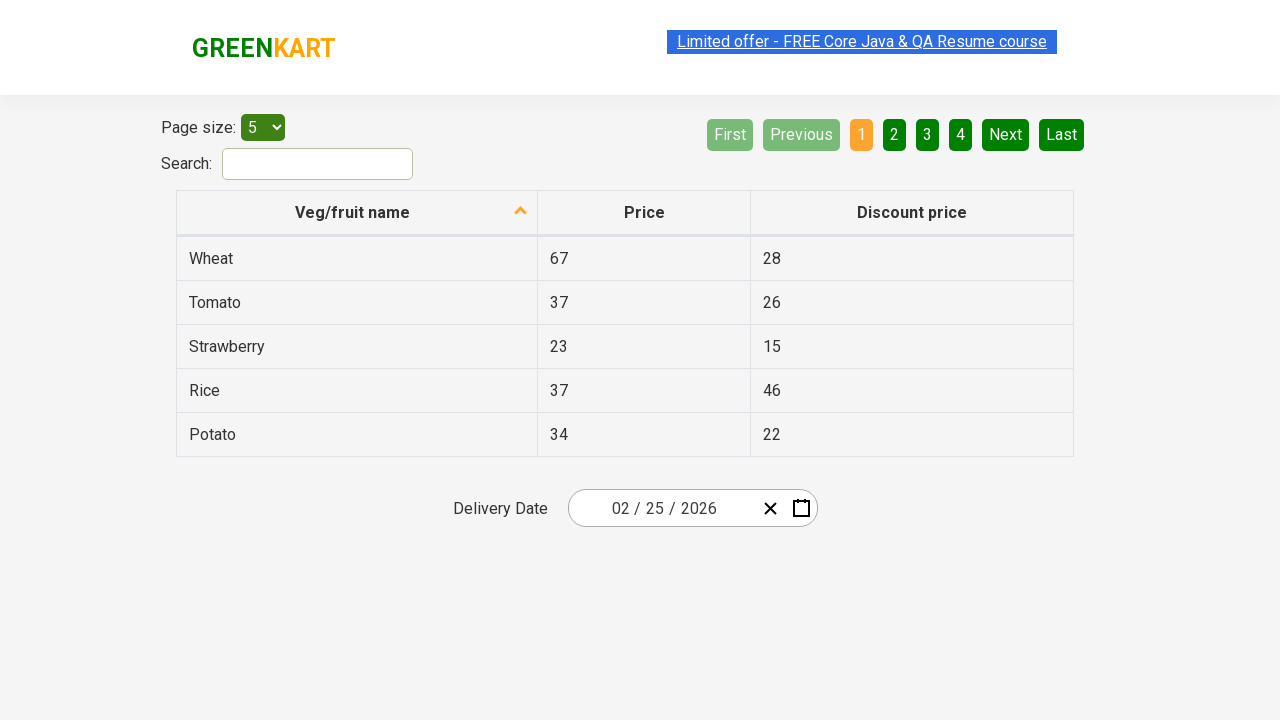

Clicked on first column header to sort table at (357, 213) on xpath=//tr/th[1]
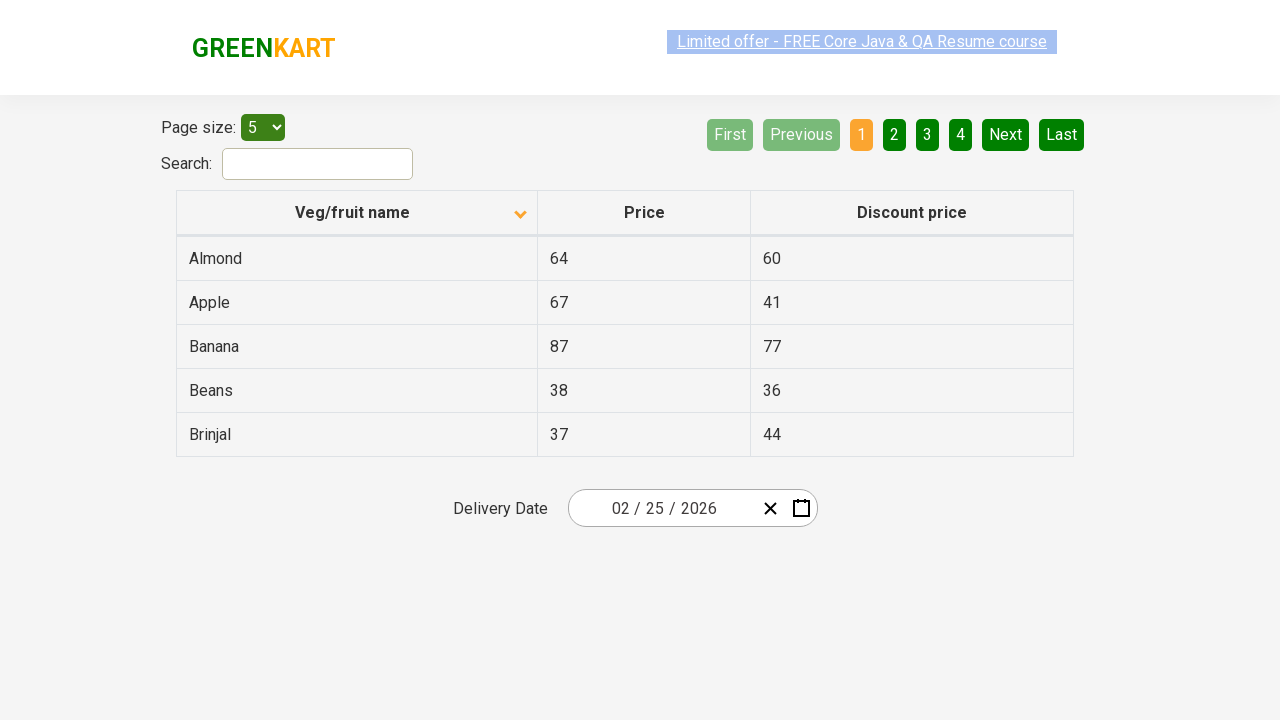

Waited 1 second for table to update after sorting
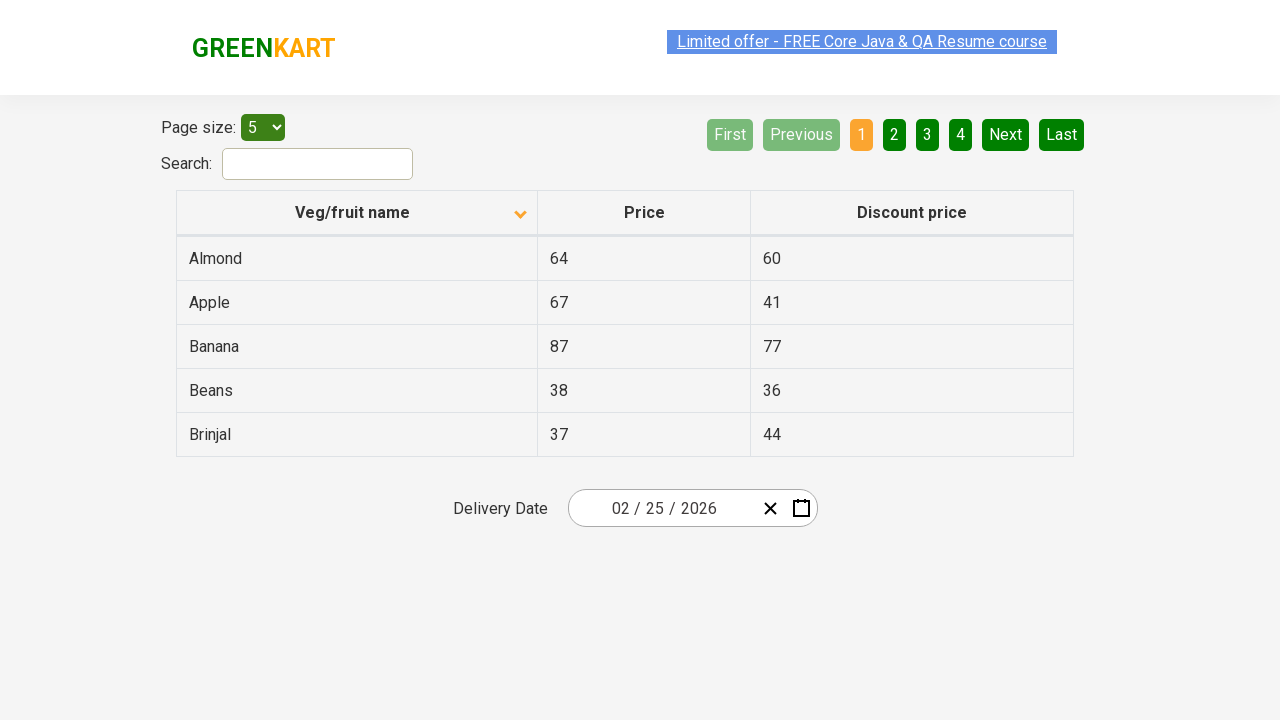

Captured all elements from first column
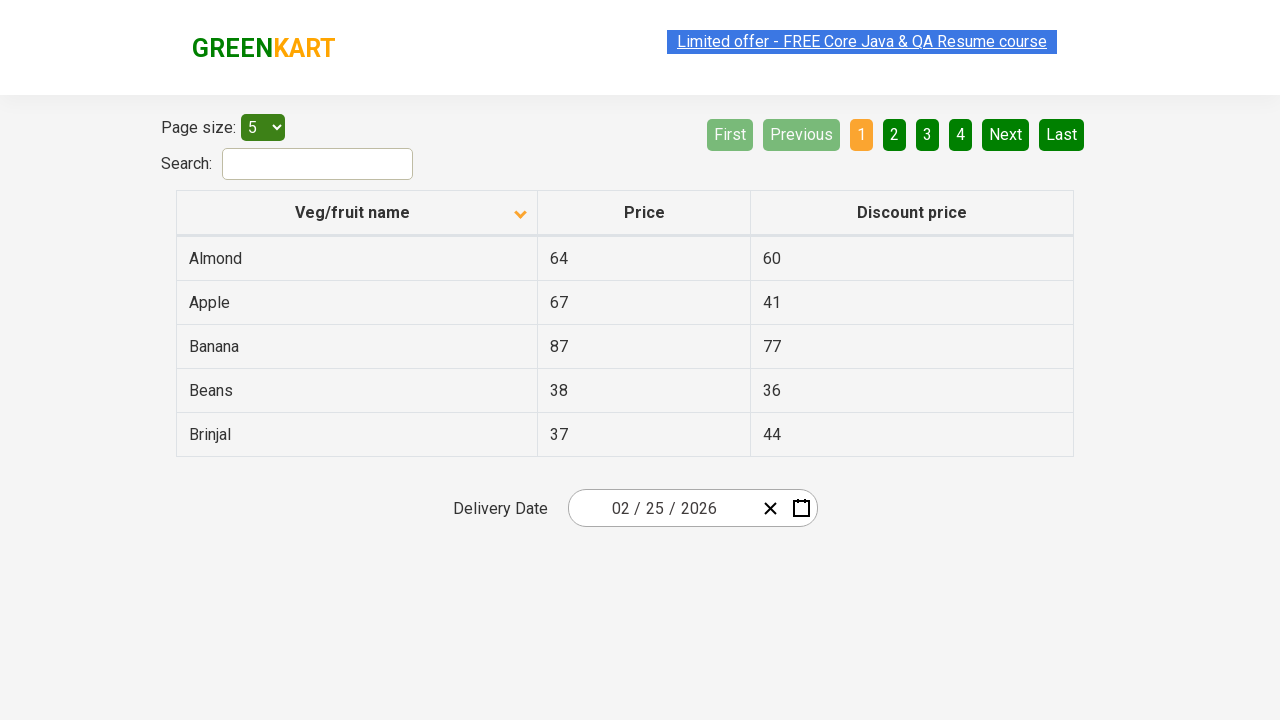

Extracted text content from all first column elements
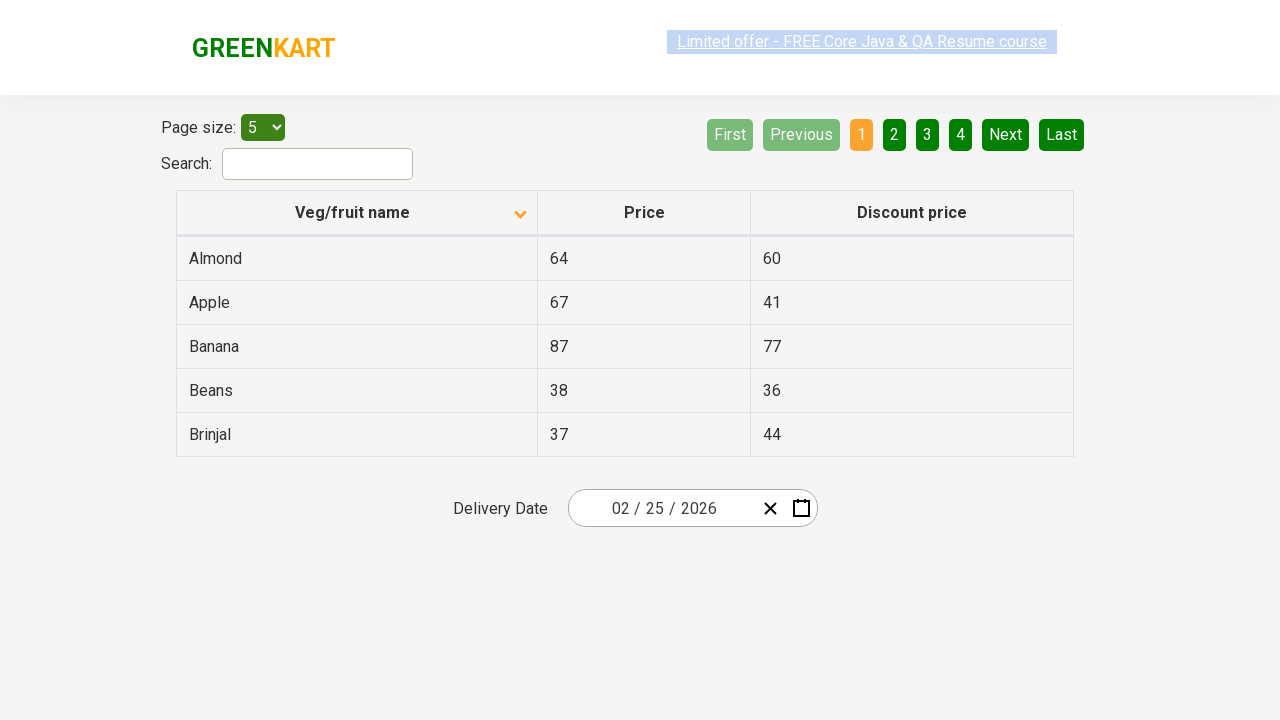

Created alphabetically sorted version of the list
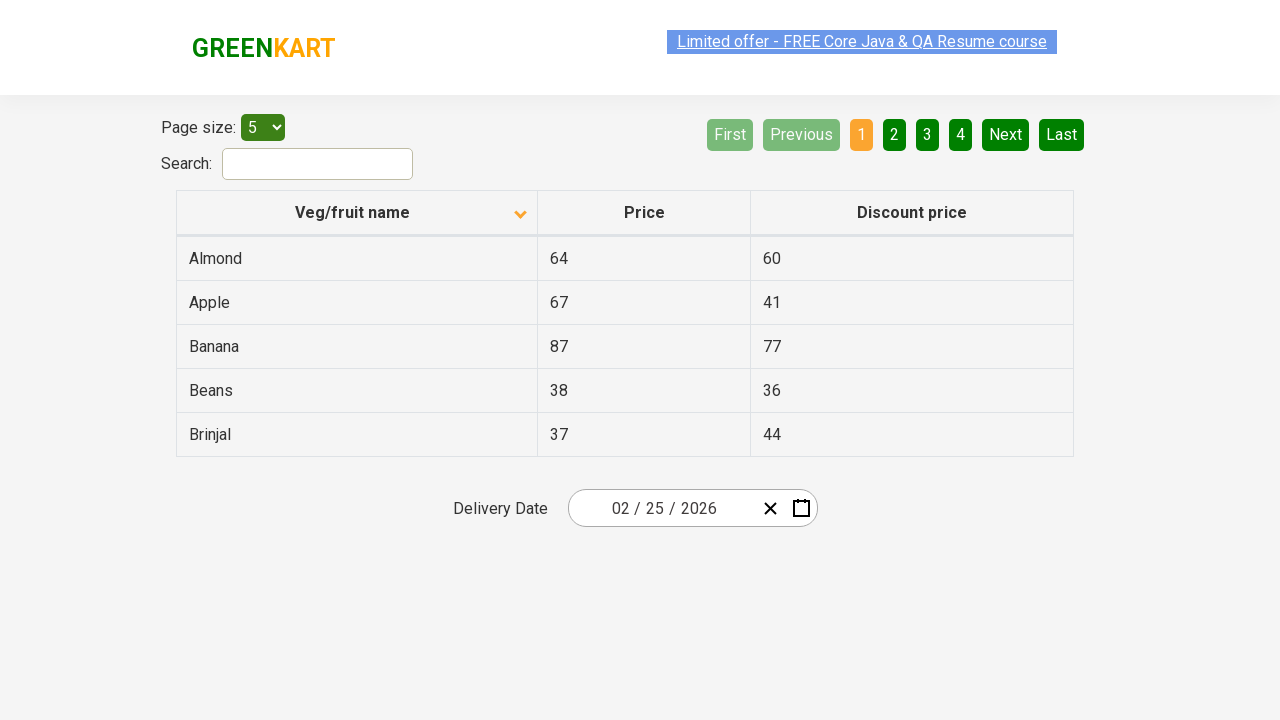

Verified that table data is sorted alphabetically
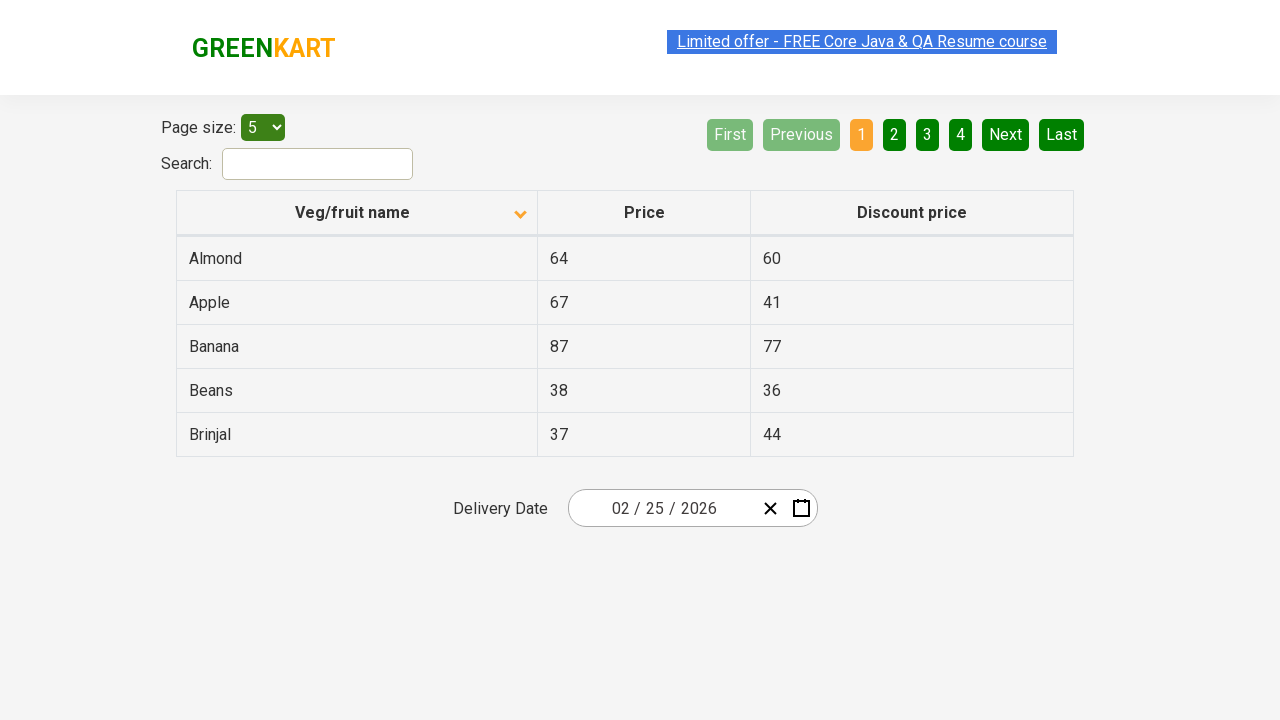

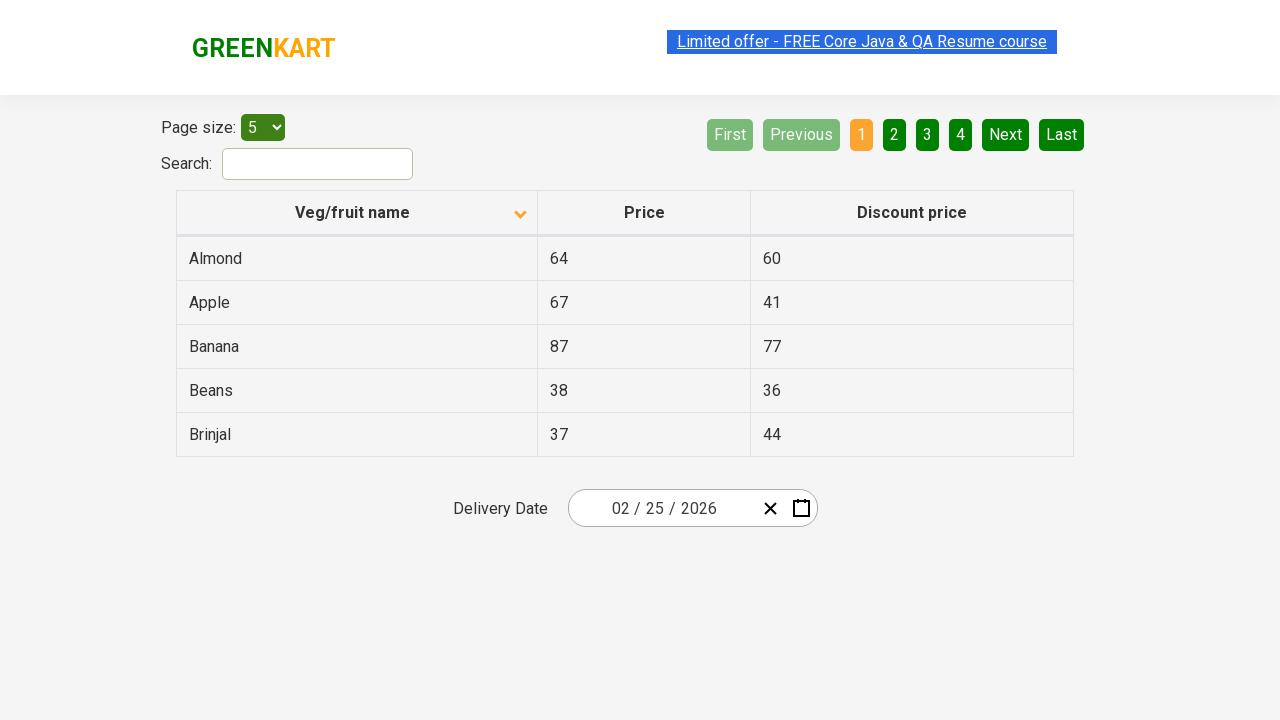